Tests that the main section and footer become visible when items are added

Starting URL: https://demo.playwright.dev/todomvc

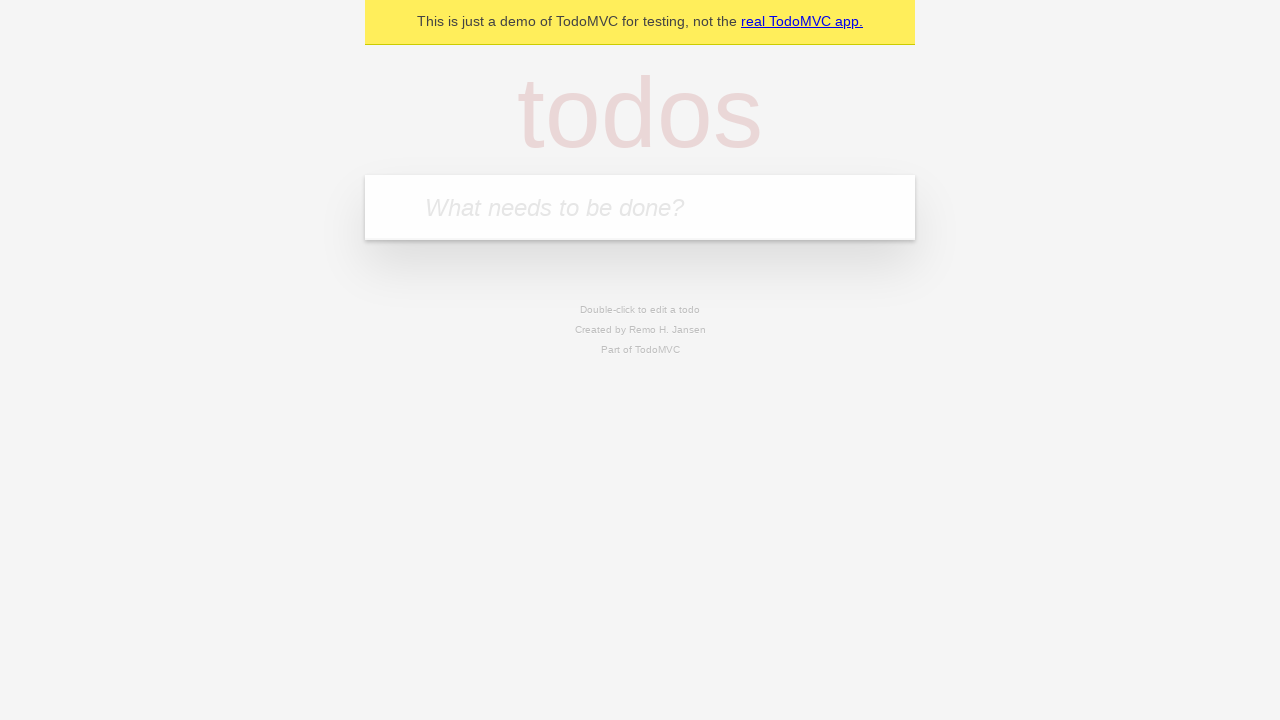

Filled new todo input with 'buy some cheese' on .new-todo
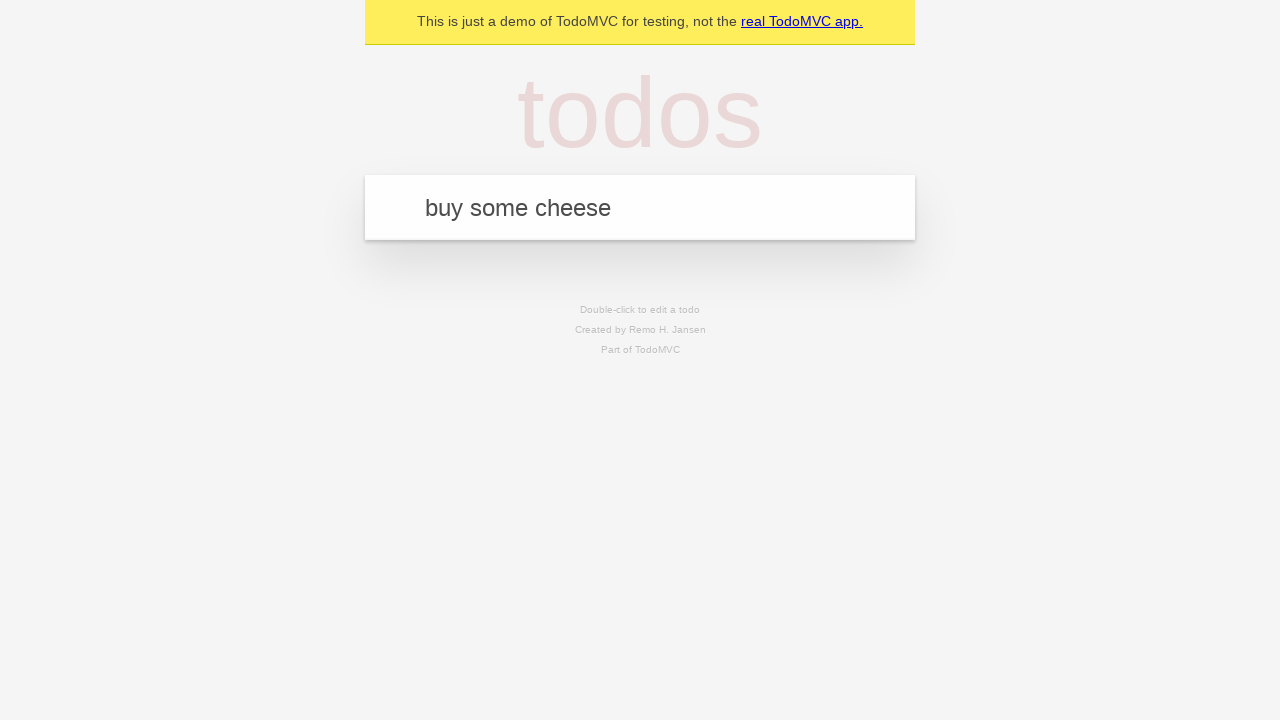

Pressed Enter to add todo item on .new-todo
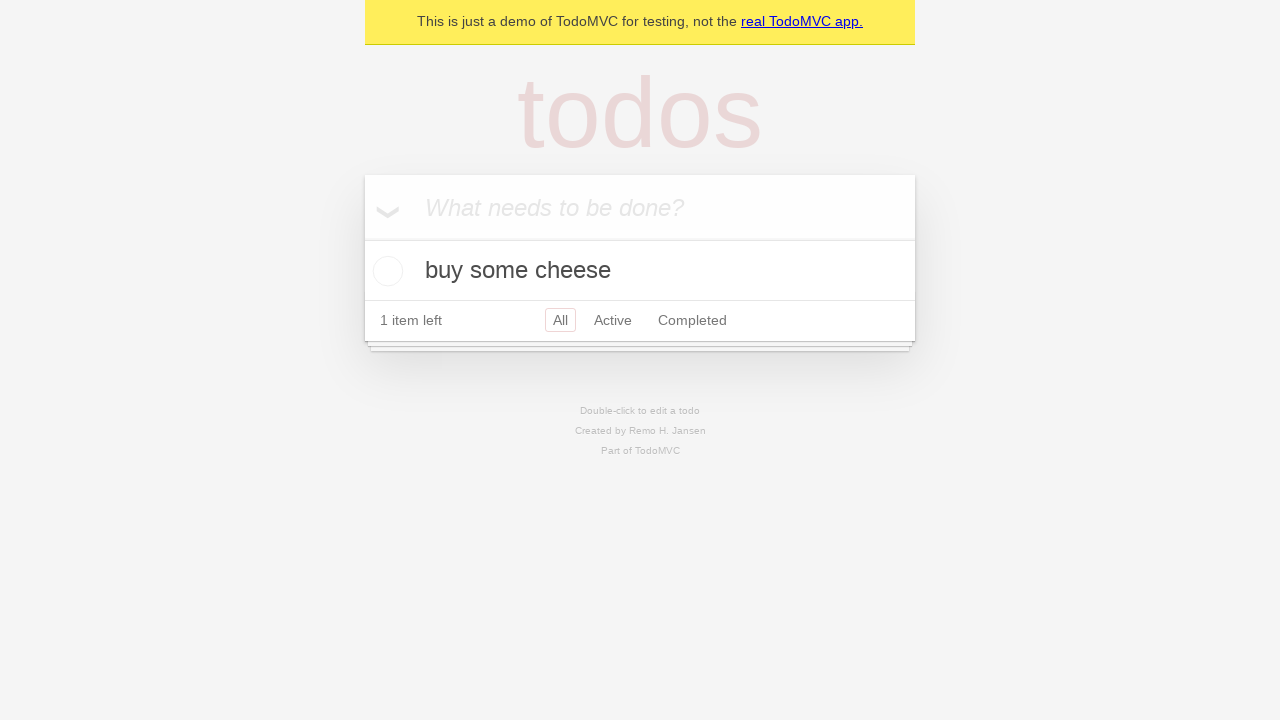

Main section became visible after adding item
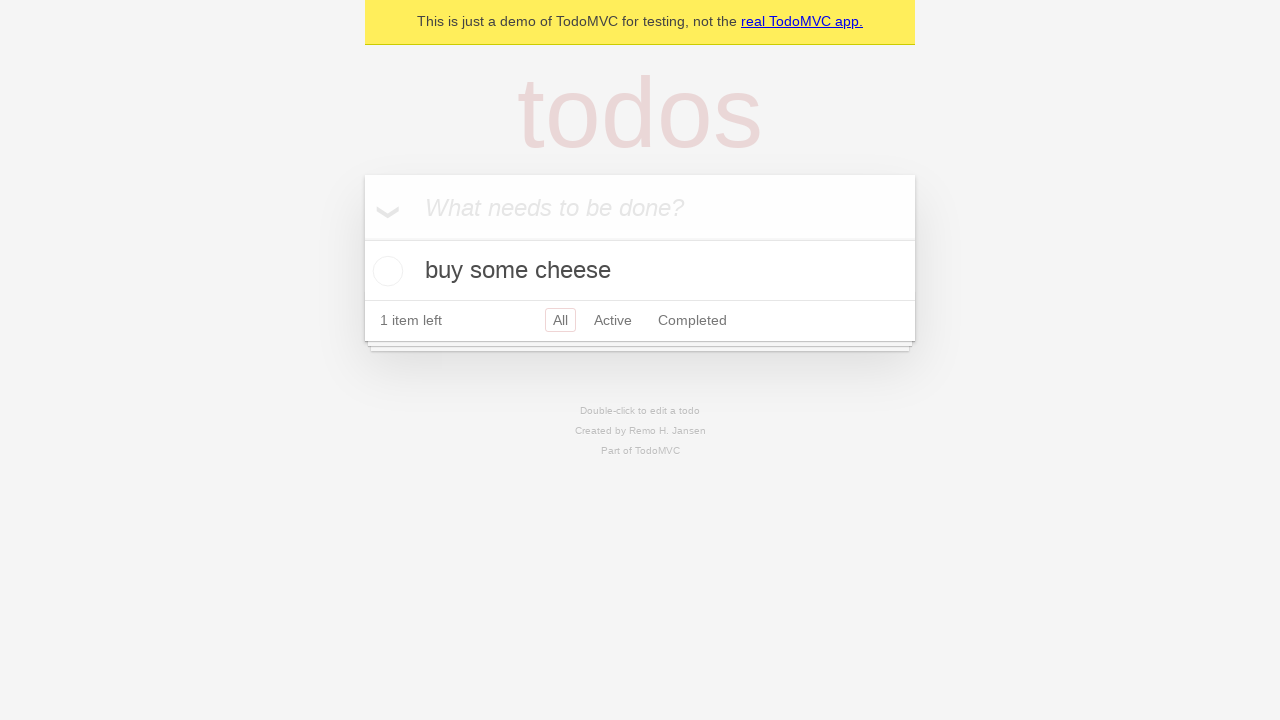

Footer became visible after adding item
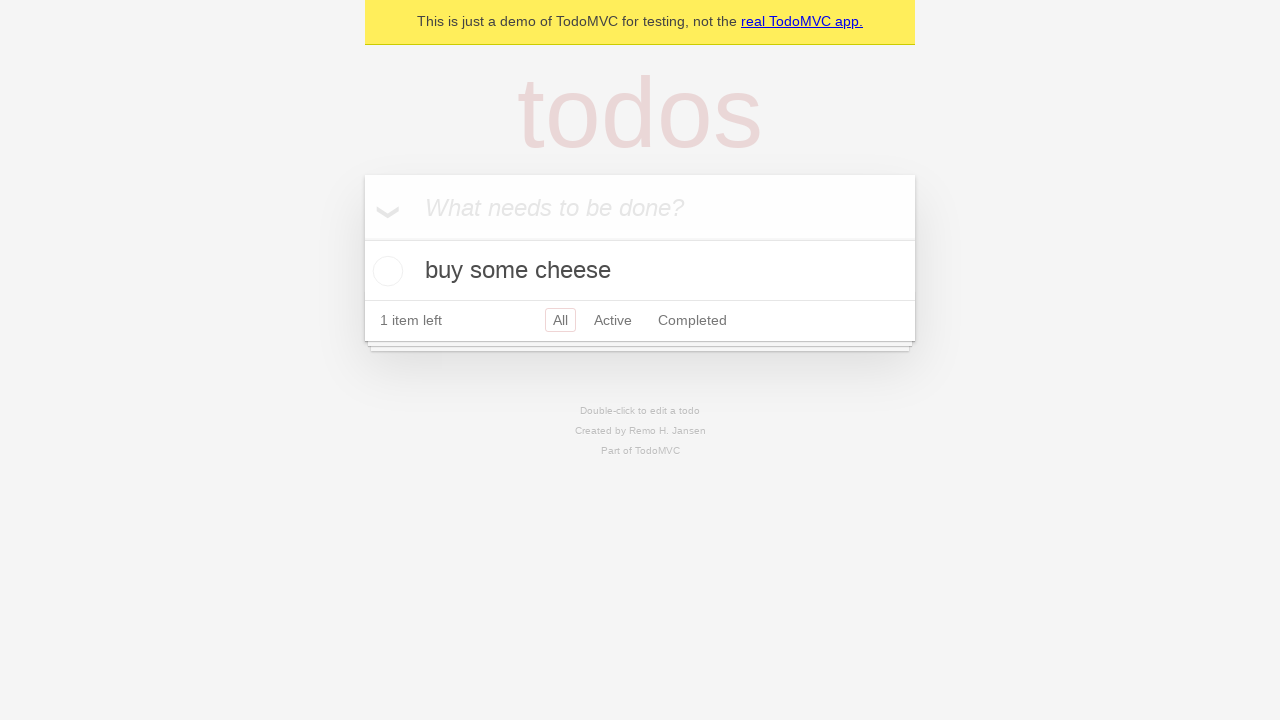

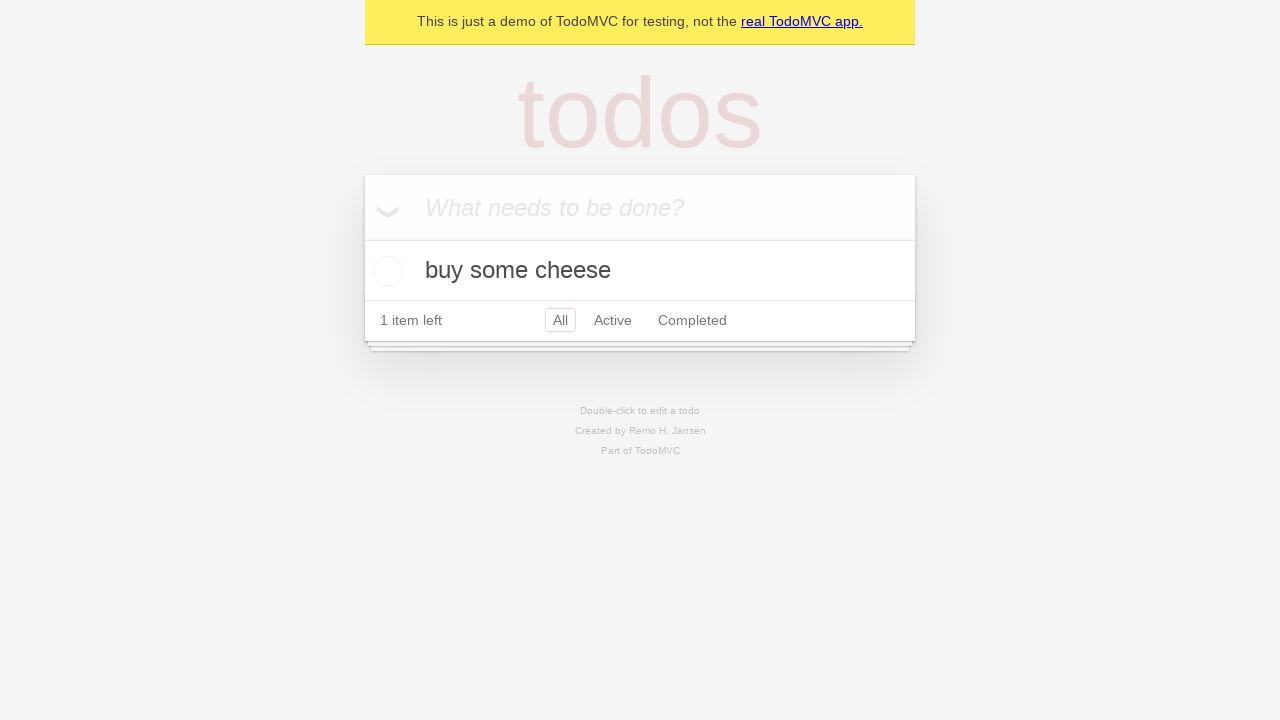